Verifies that the Login button is displayed with correct text on the login form

Starting URL: https://opensource-demo.orangehrmlive.com/web/index.php/auth/login

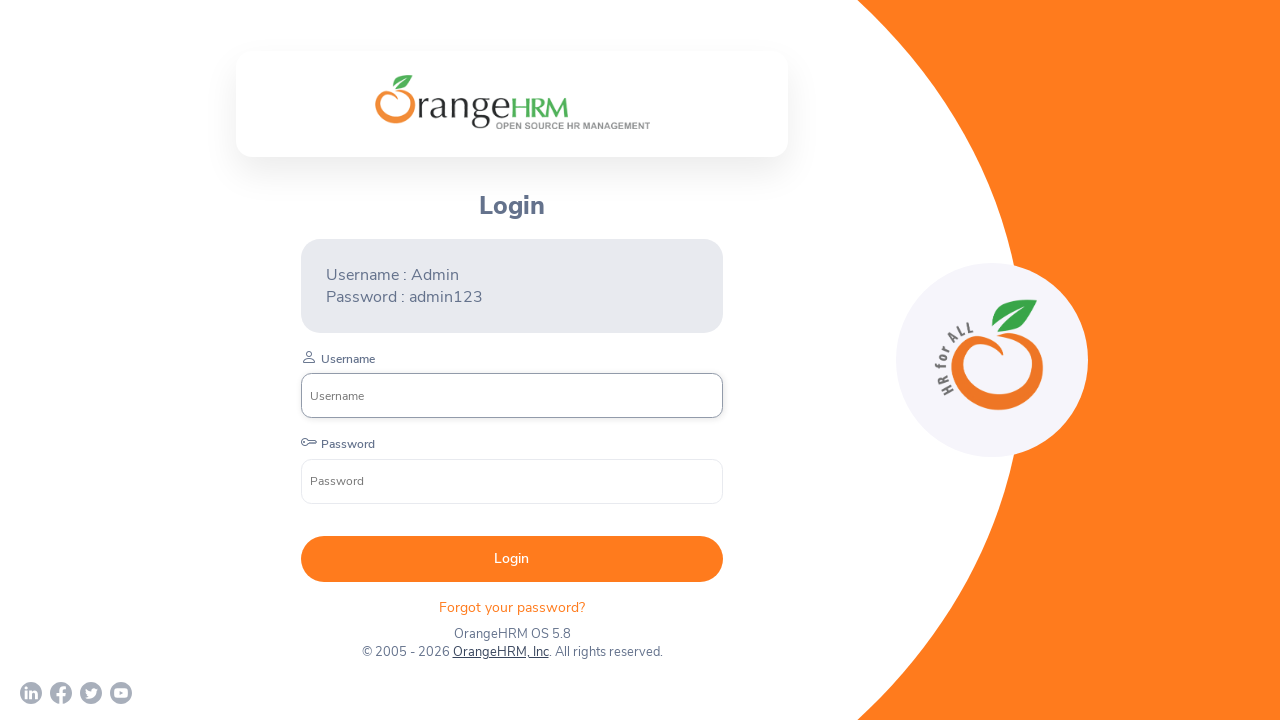

Waited for Login button to be visible
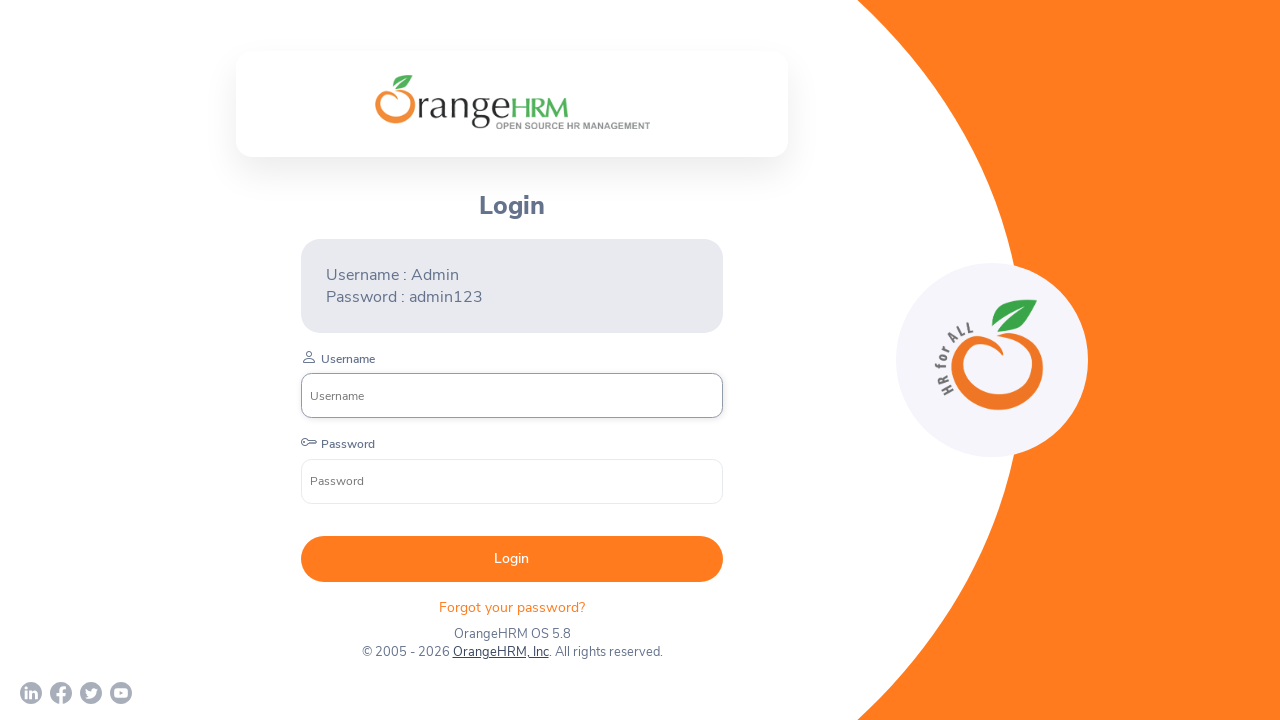

Located the Login button element
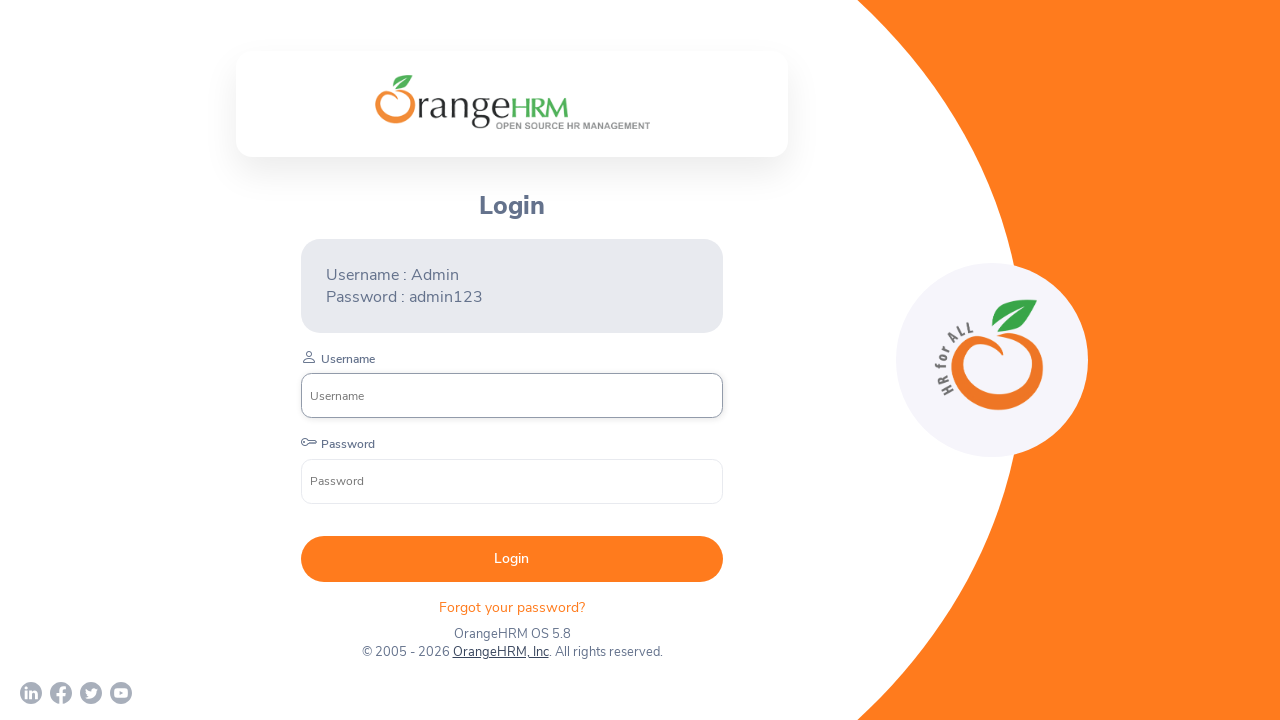

Verified that Login button displays correct text 'Login'
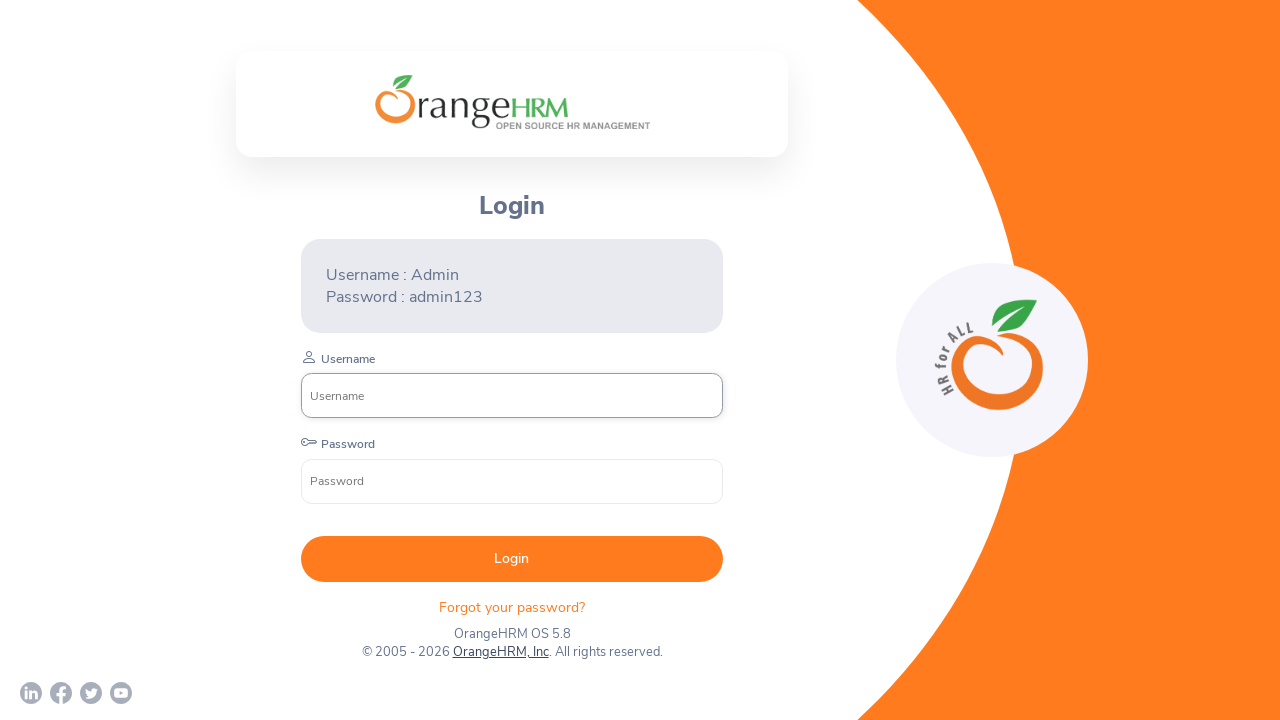

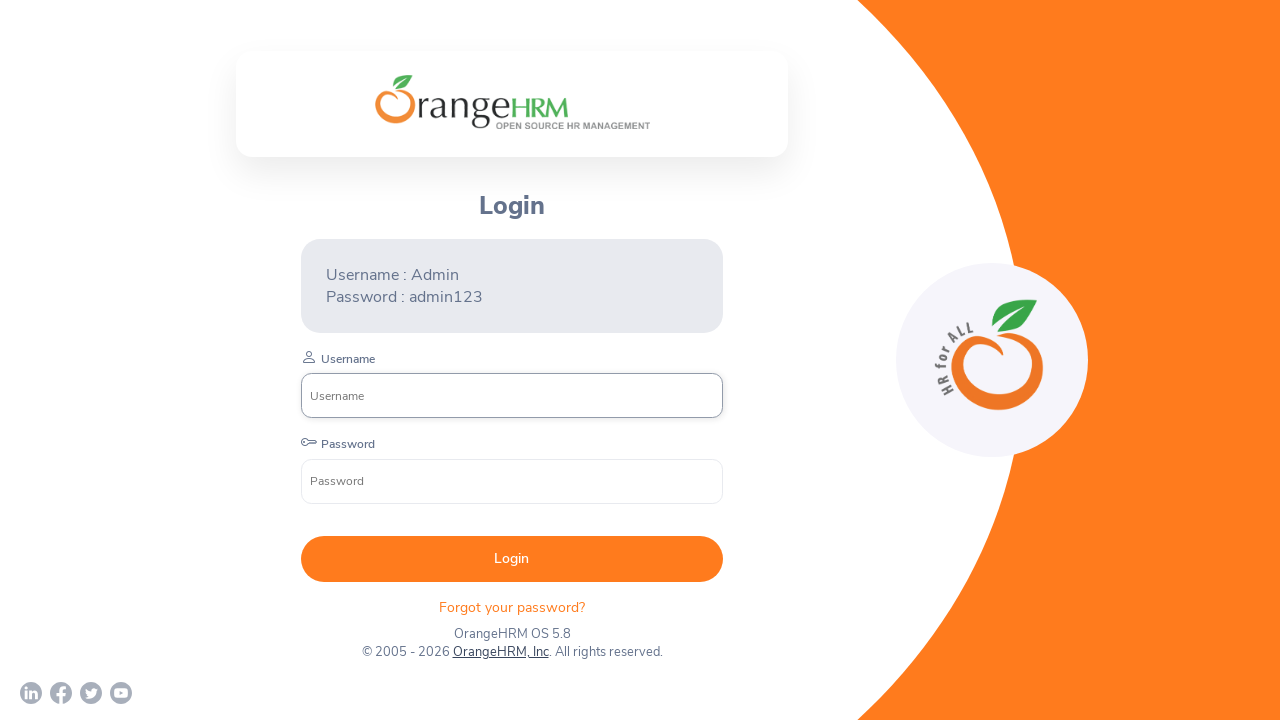